Tests that clicking the Due column header twice sorts the table by due amount in descending order

Starting URL: http://the-internet.herokuapp.com/tables

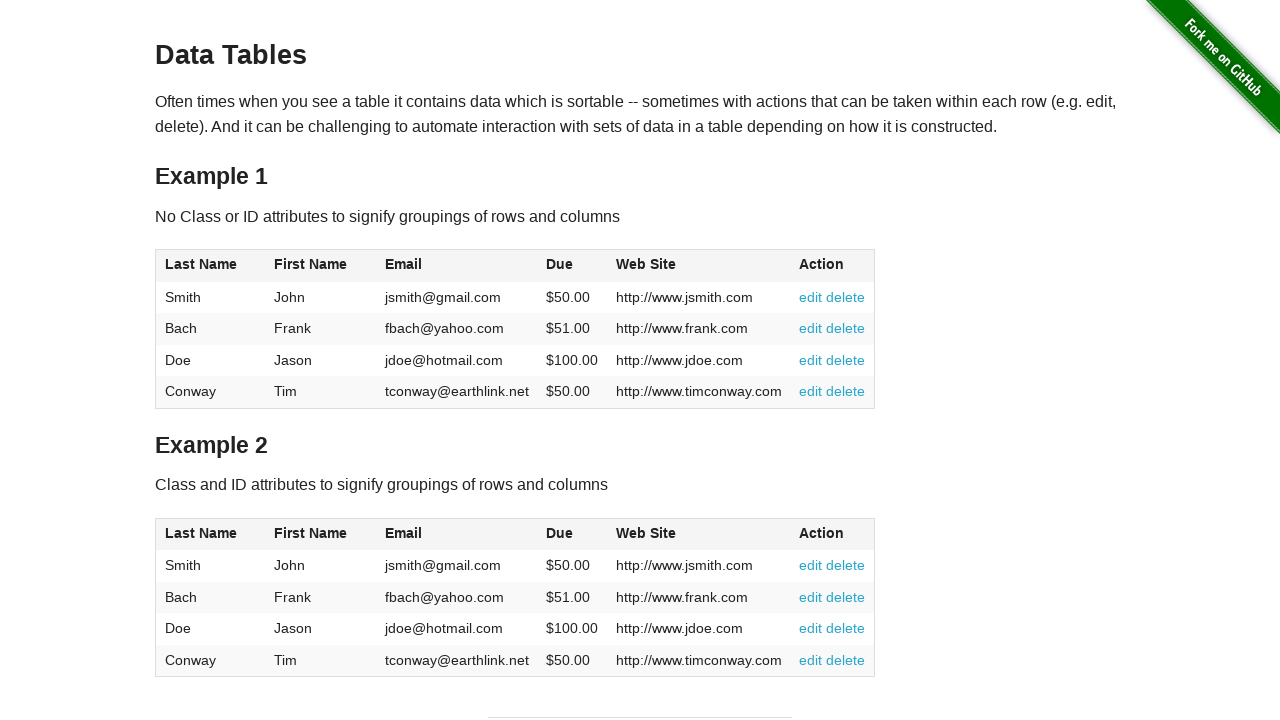

Clicked Due column header (first click) at (572, 266) on #table1 thead tr th:nth-of-type(4)
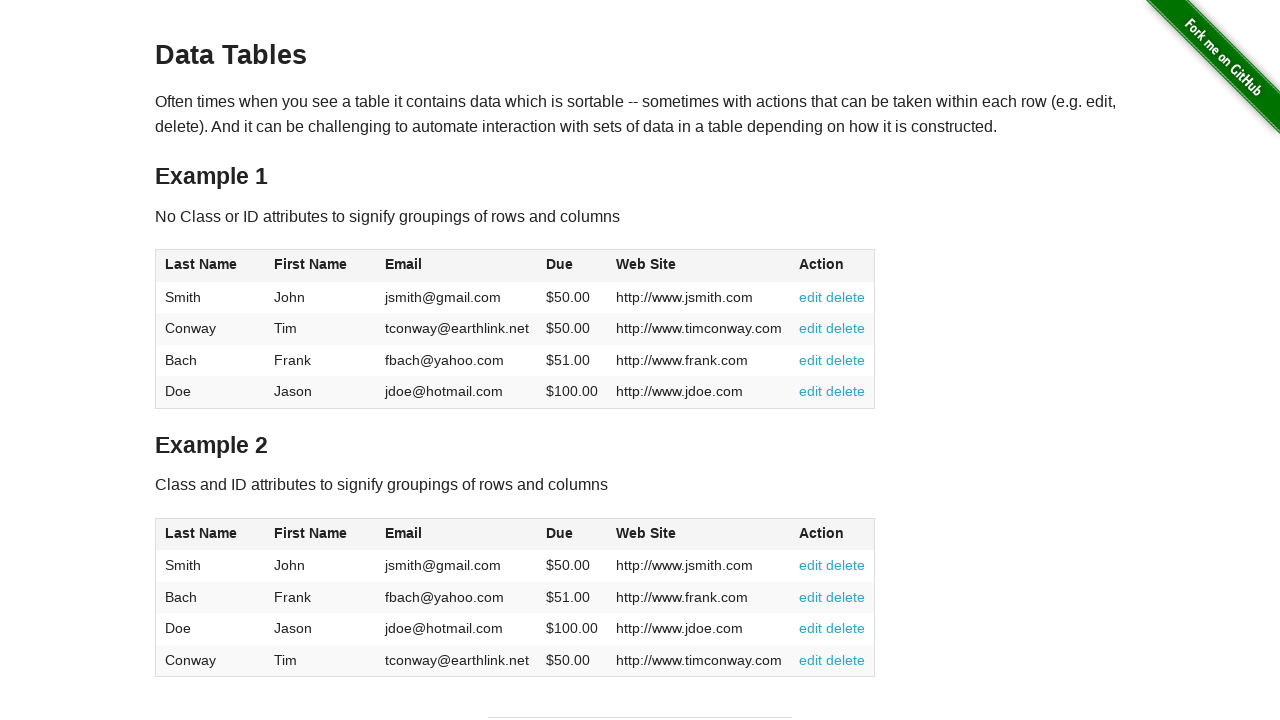

Clicked Due column header (second click to sort descending) at (572, 266) on #table1 thead tr th:nth-of-type(4)
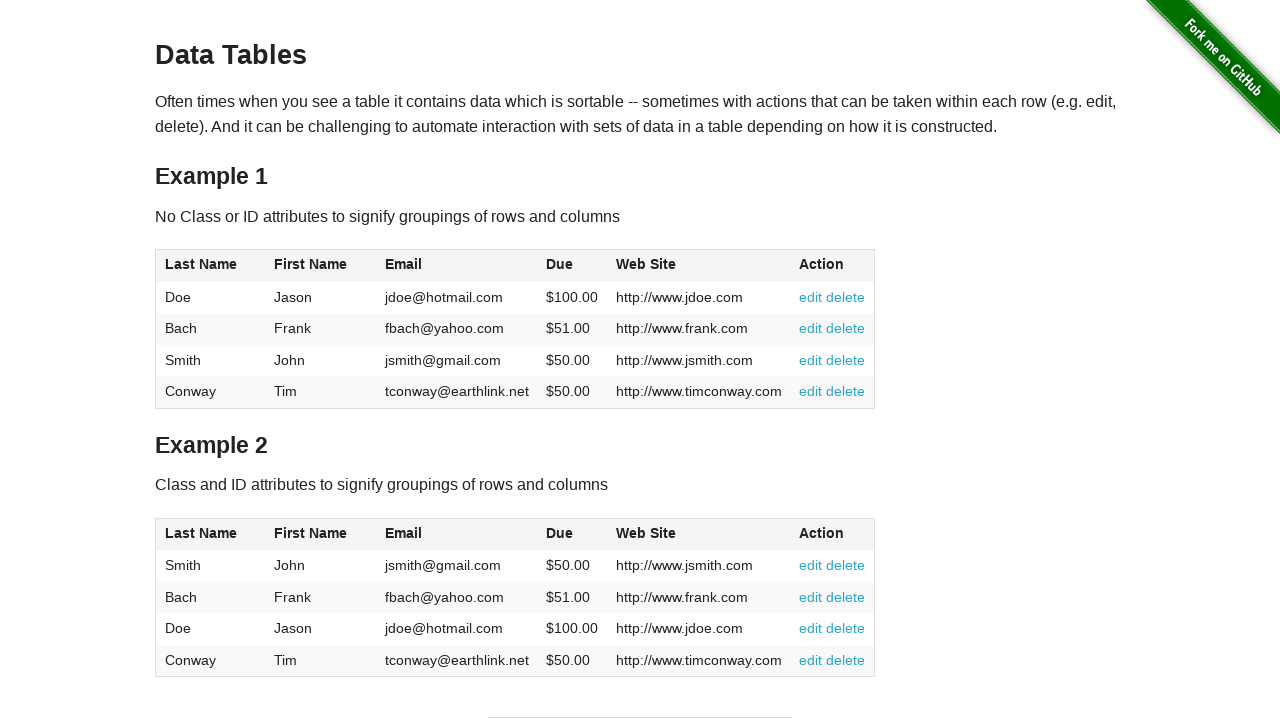

Table data loaded and sorted by Due column in descending order
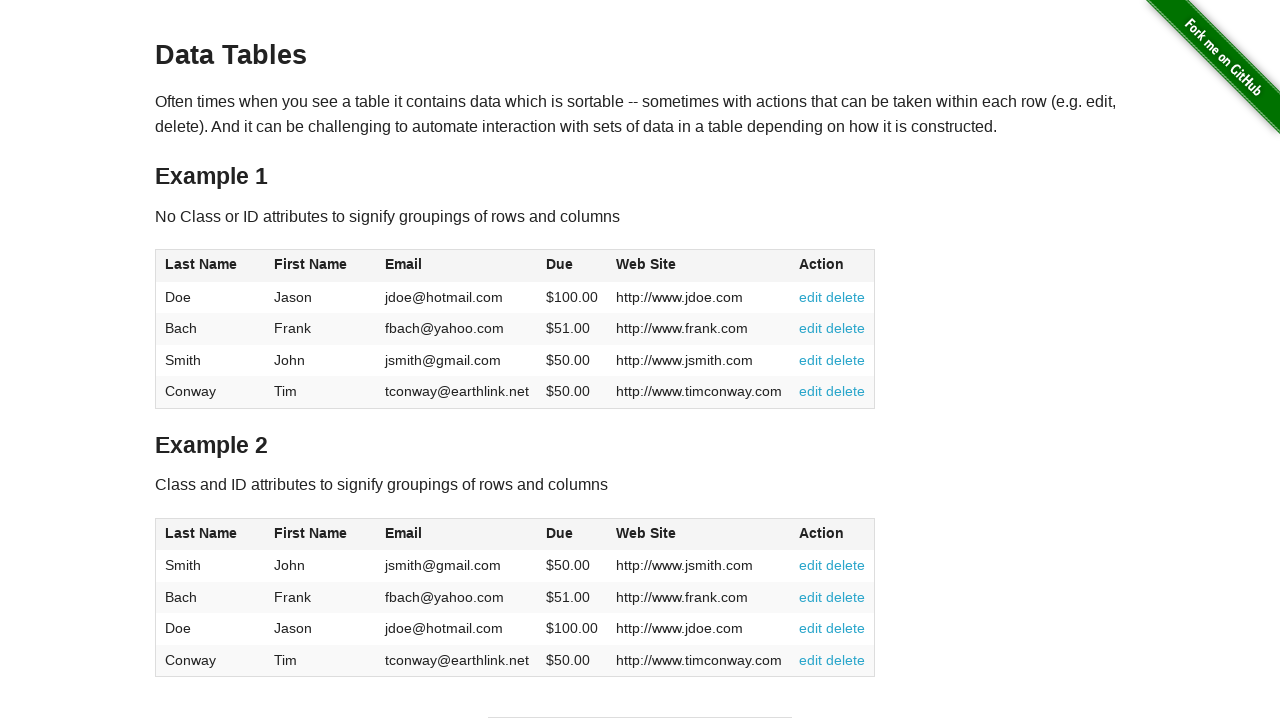

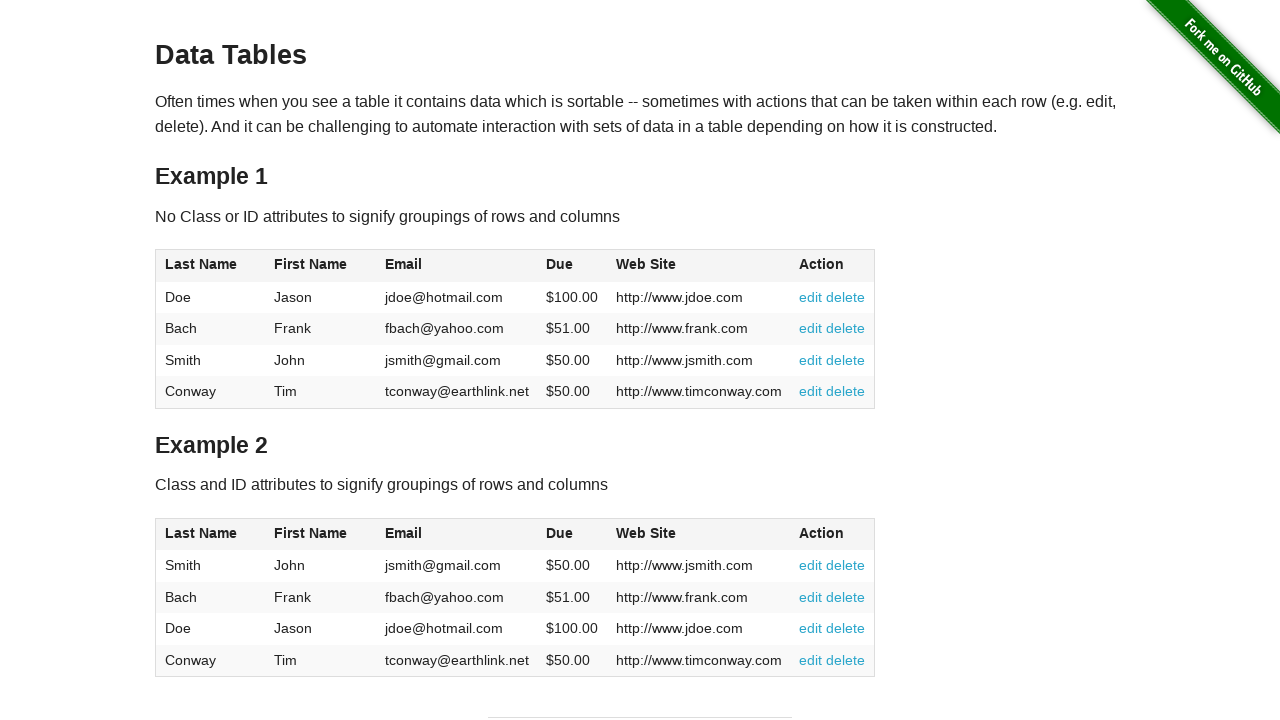